Tests dynamic loading functionality by clicking a start button and waiting for a "Hello World!" message to appear after the loading completes.

Starting URL: https://the-internet.herokuapp.com/dynamic_loading/1

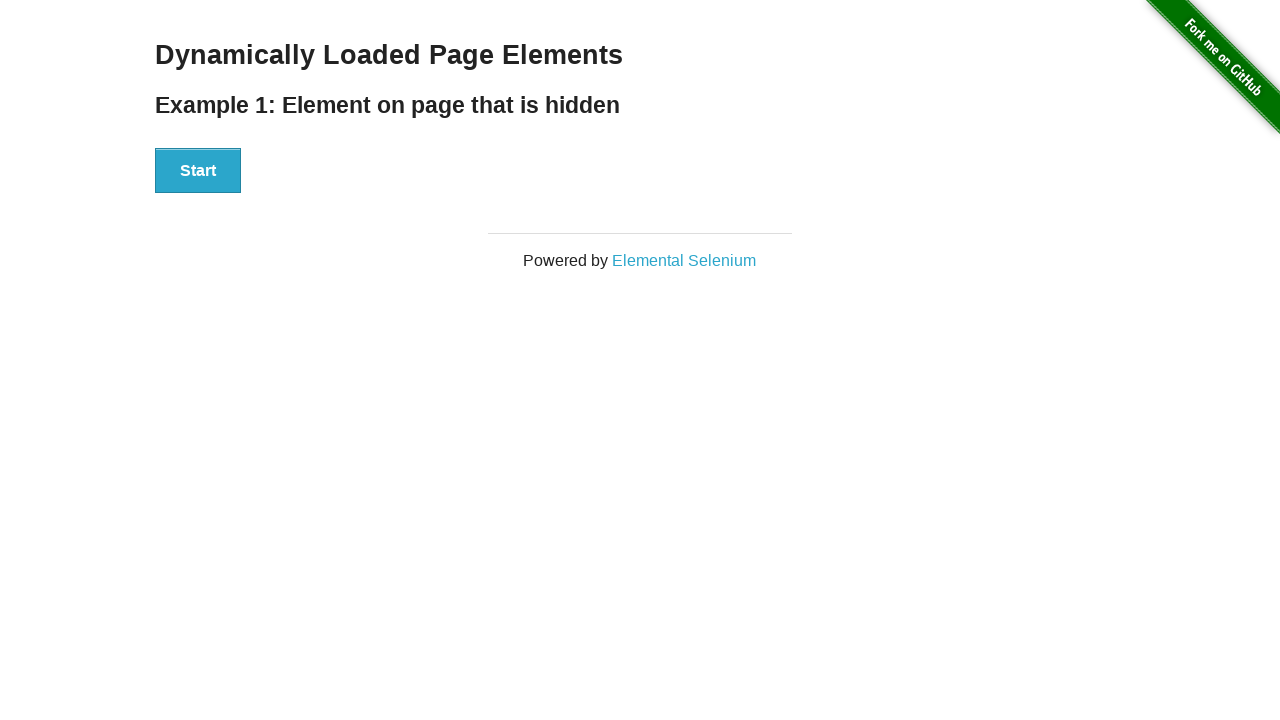

Navigated to dynamic loading test page
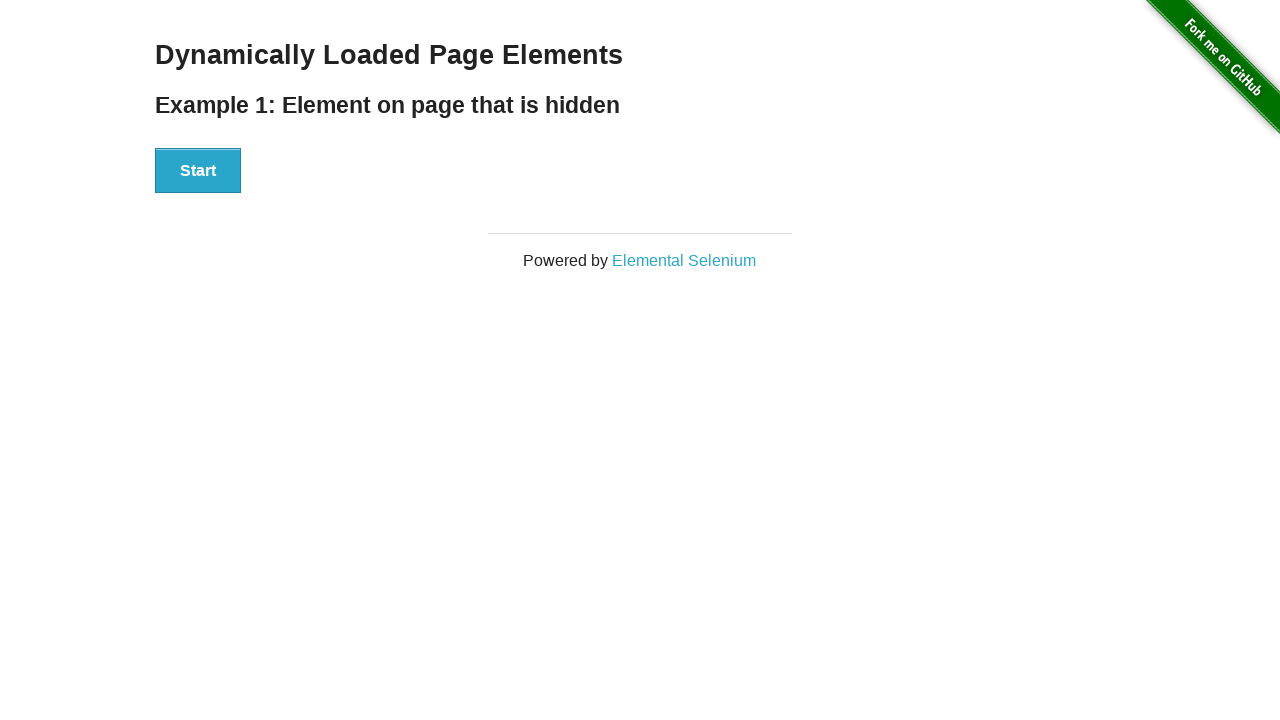

Clicked start button to trigger dynamic loading at (198, 171) on xpath=//div[@id='start']//button
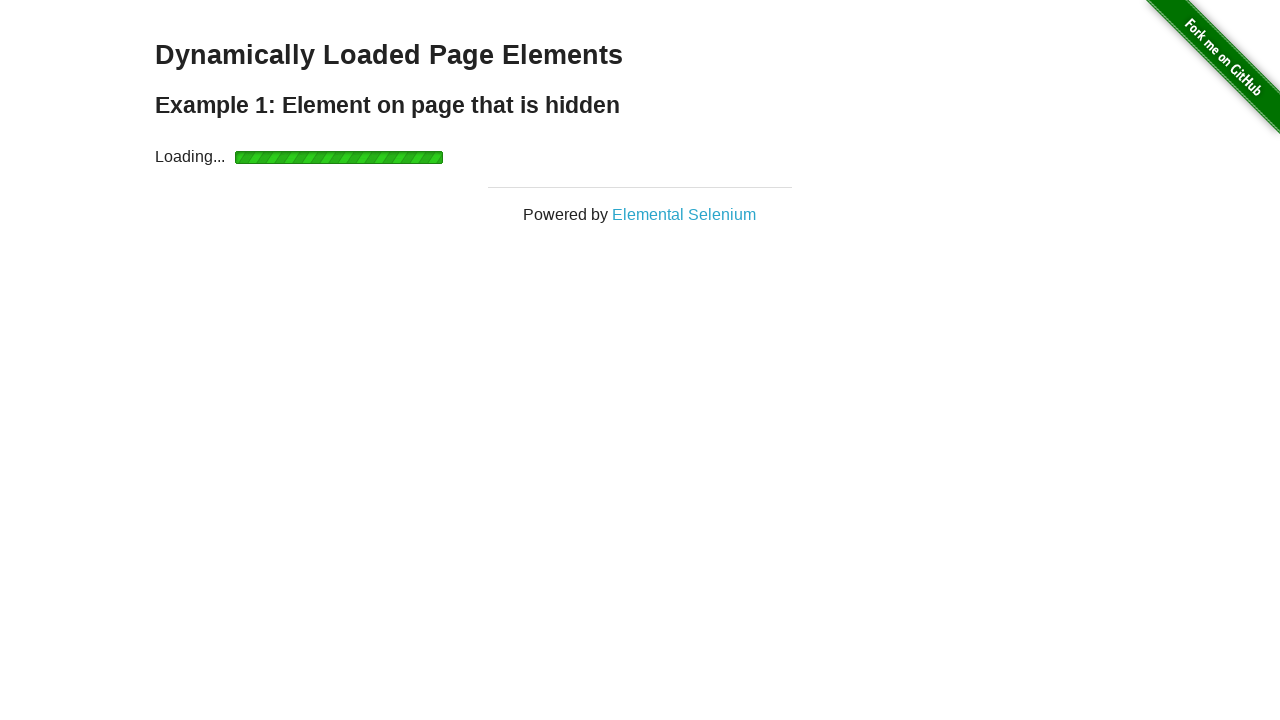

Loading completed and 'Hello World!' message appeared
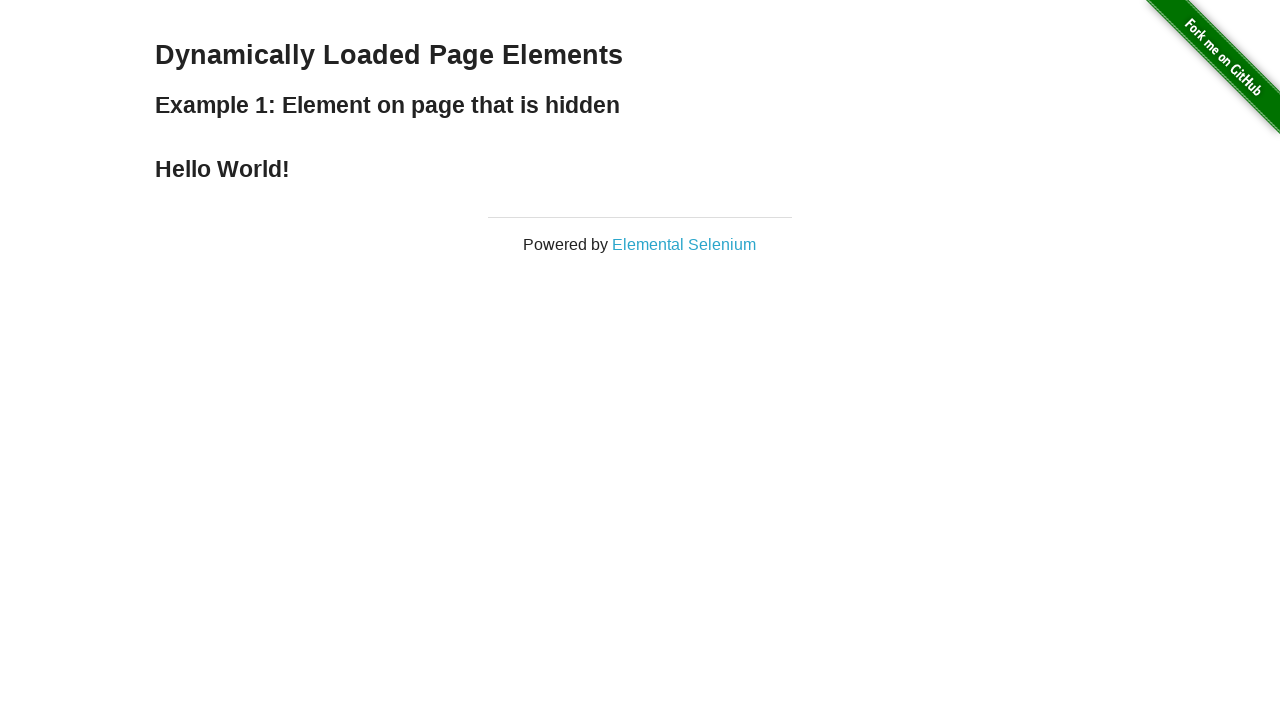

Verified that the message contains 'Hello World!'
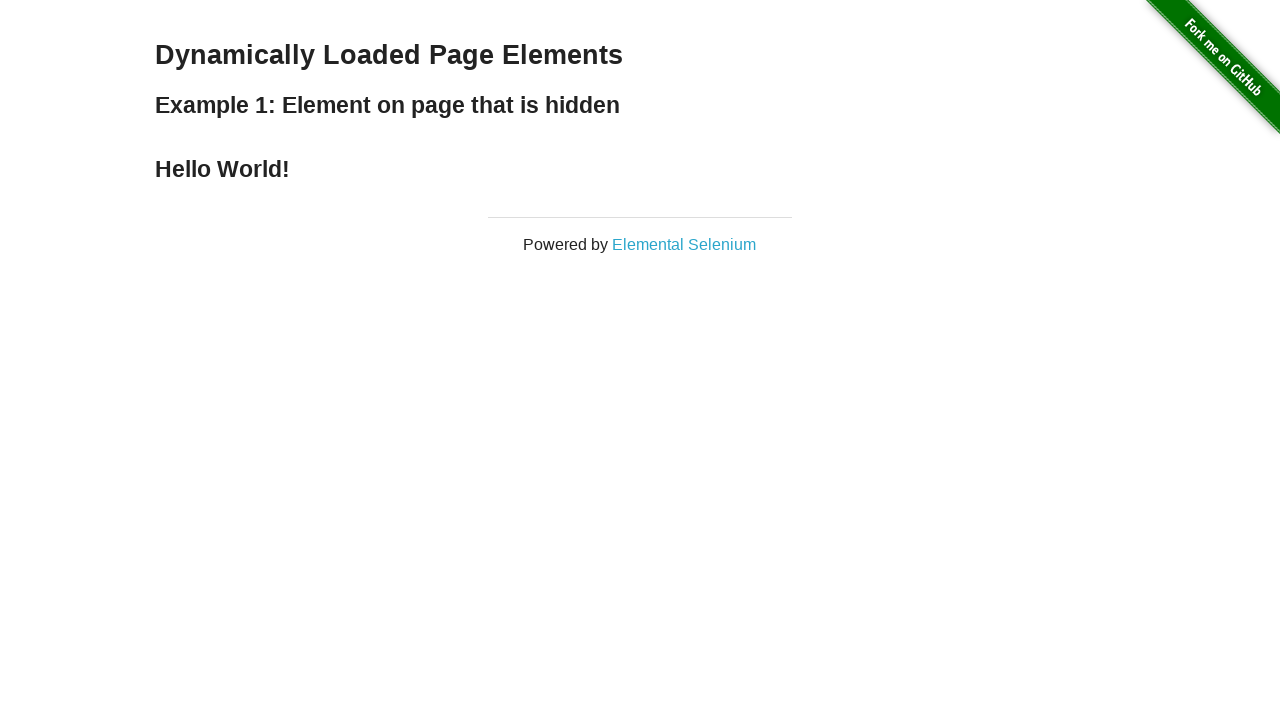

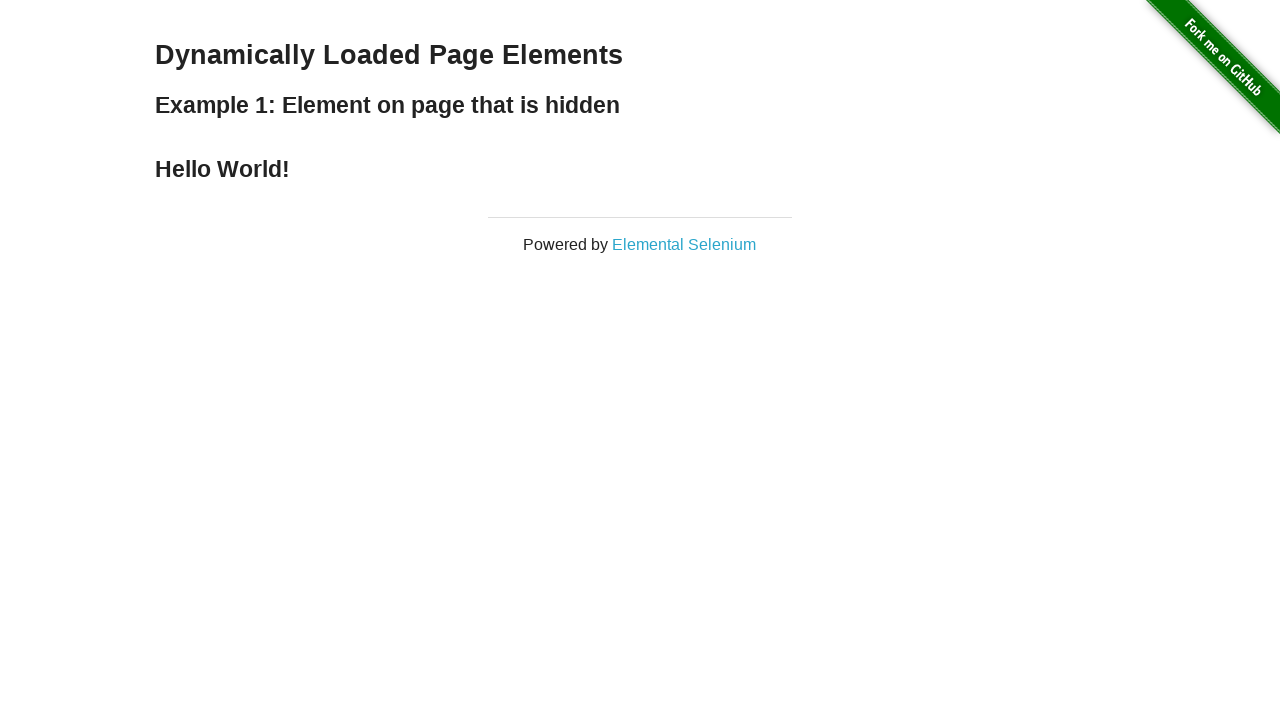